Tests navigation by clicking on A/B Testing link, verifying the page title, then navigating back to verify the home page title

Starting URL: https://practice.cydeo.com

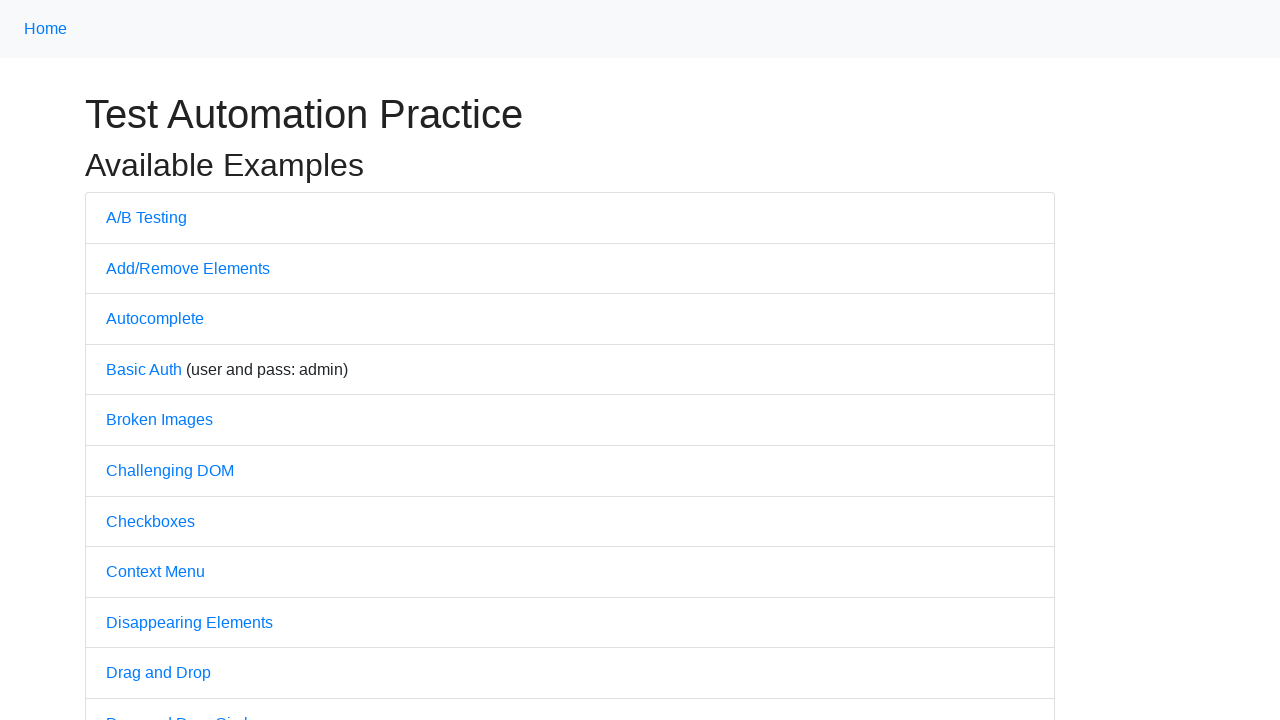

Clicked on A/B Testing link at (146, 217) on text=A/B Testing
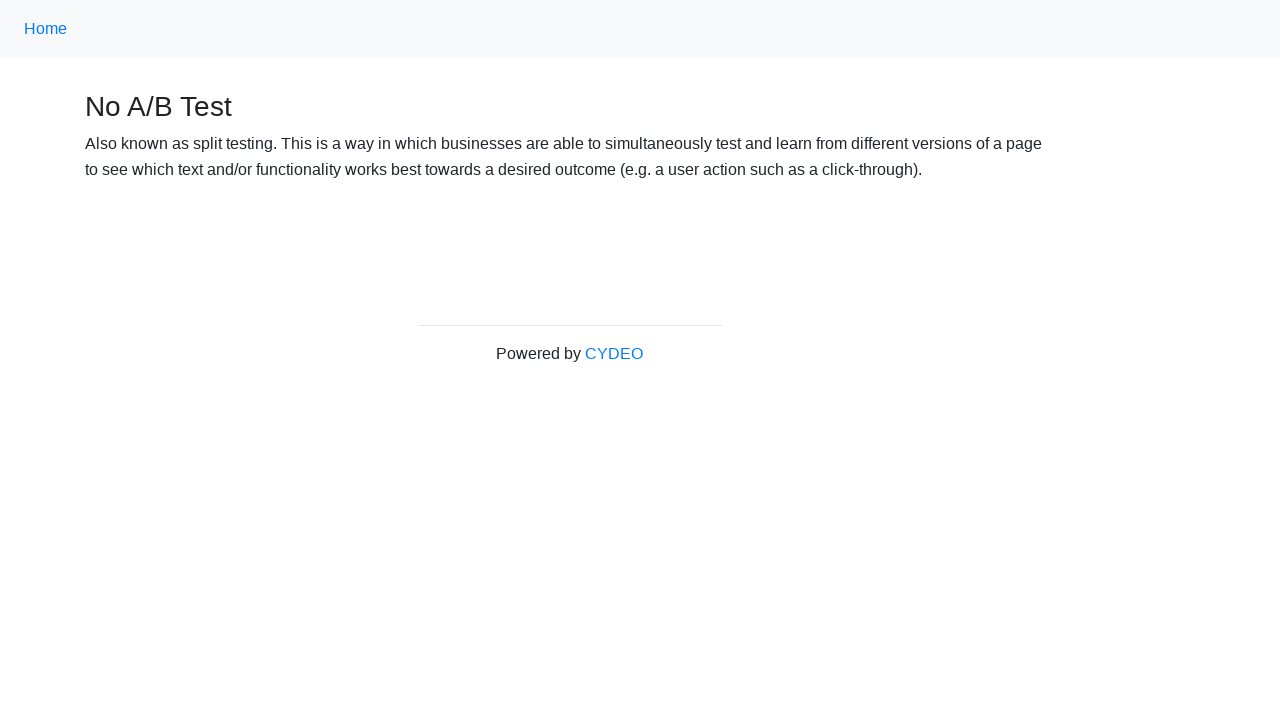

Waited for A/B Testing page to load
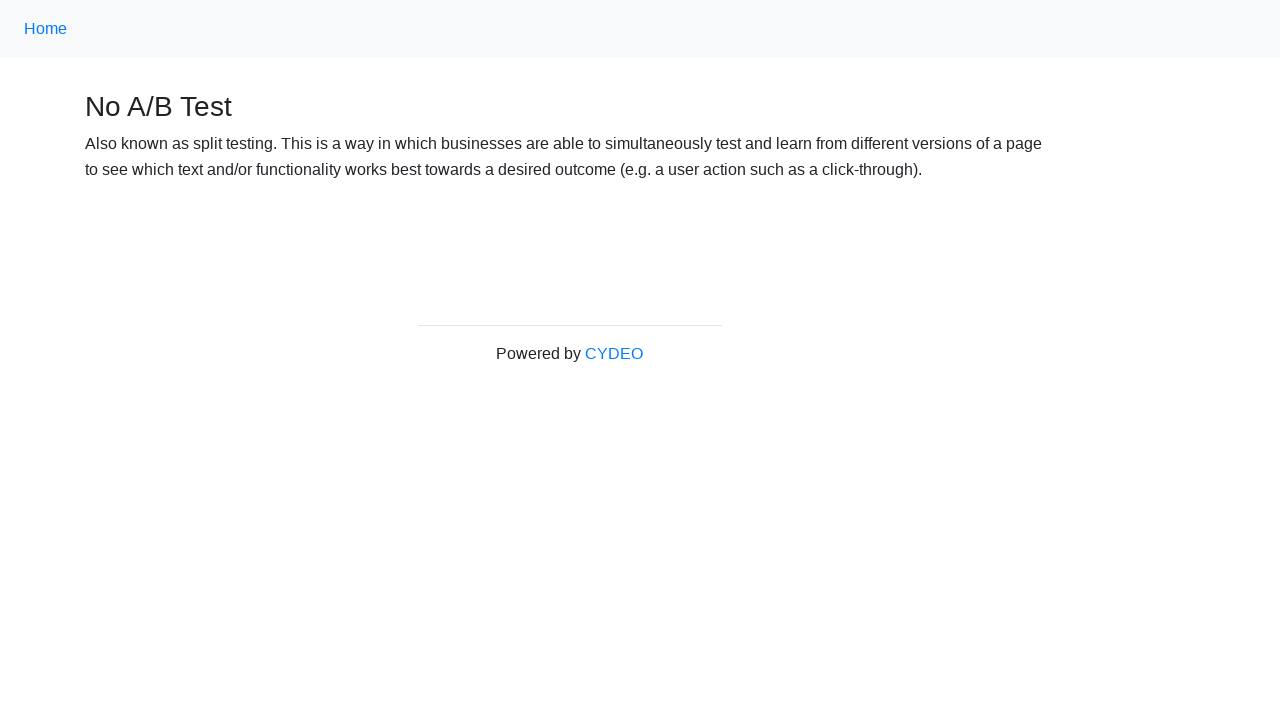

Verified A/B Testing page title is 'No A/B Test'
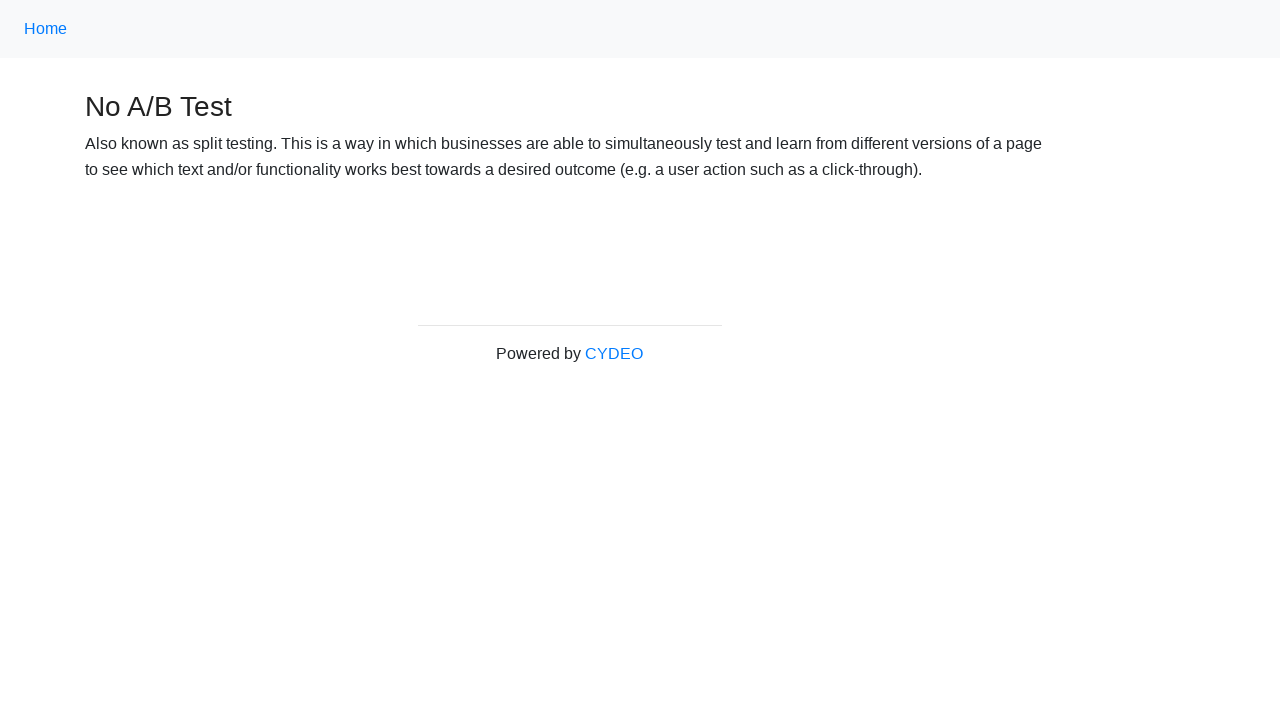

Navigated back to home page
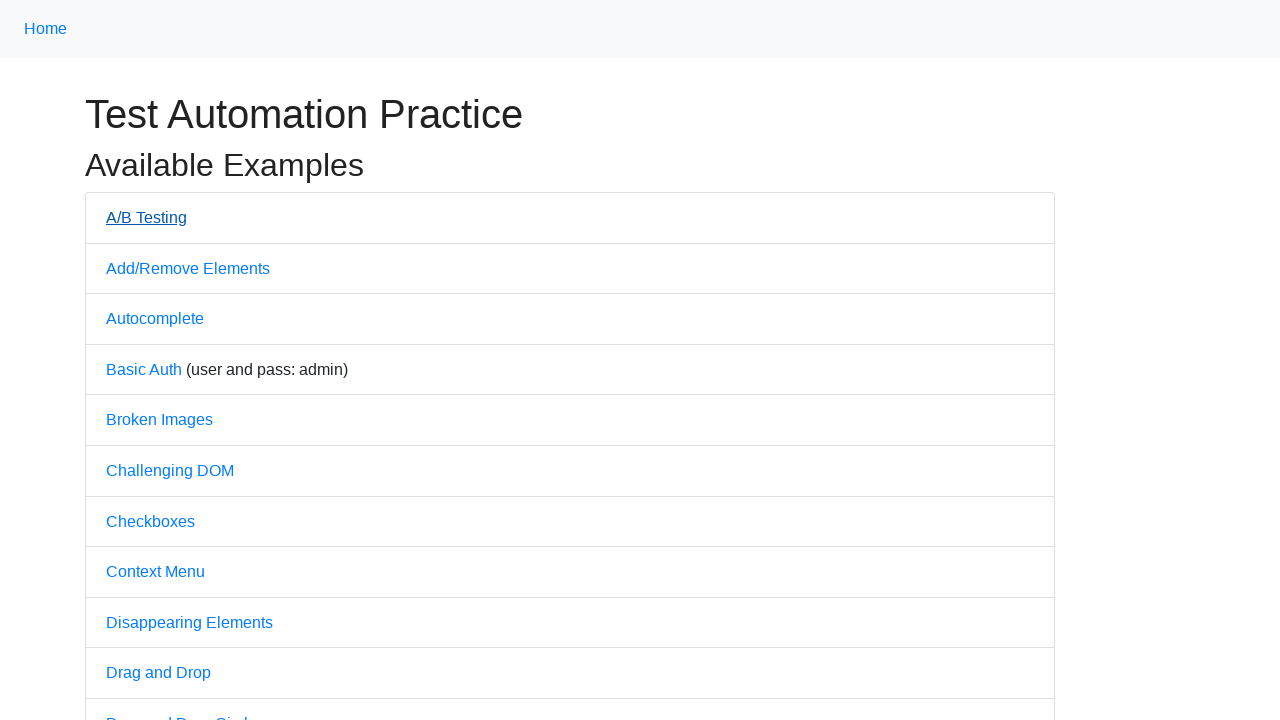

Waited for home page to load
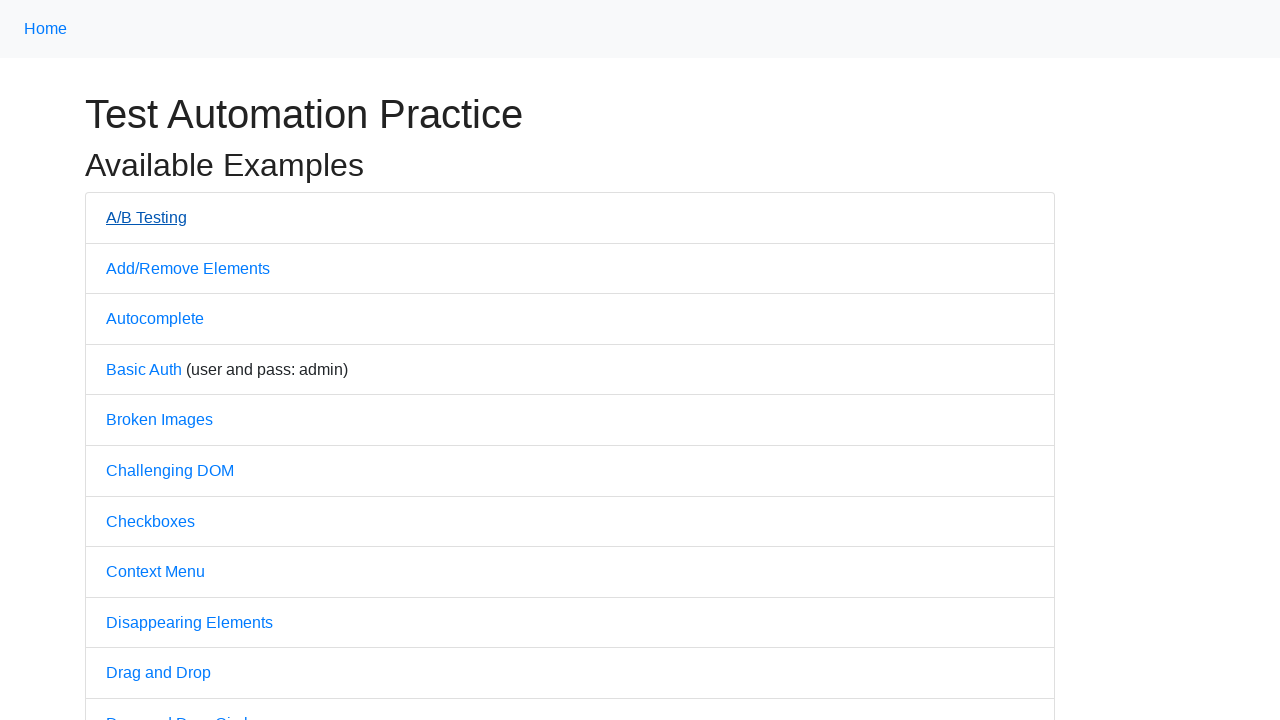

Verified home page title is 'Practice'
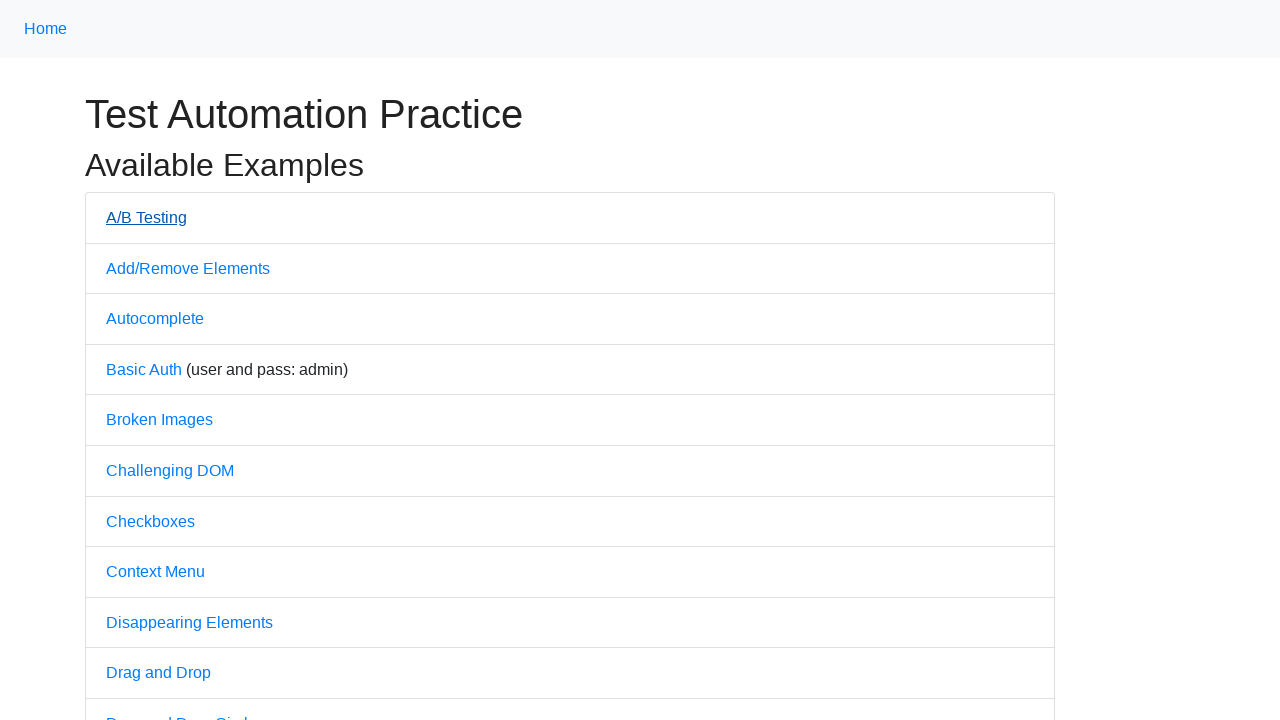

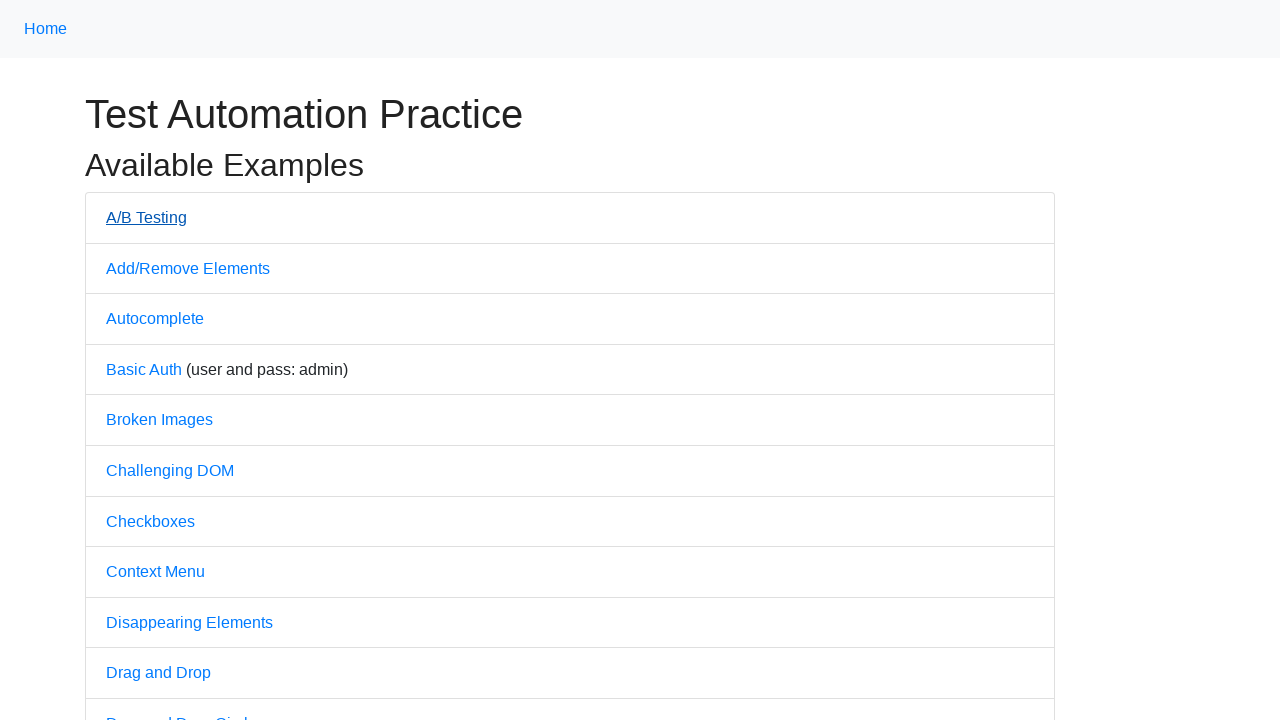